Tests a basic form submission by navigating to Basic Elements tab, filling in email and password fields, submitting the form, and accepting the success alert message.

Starting URL: http://automationbykrishna.com/#

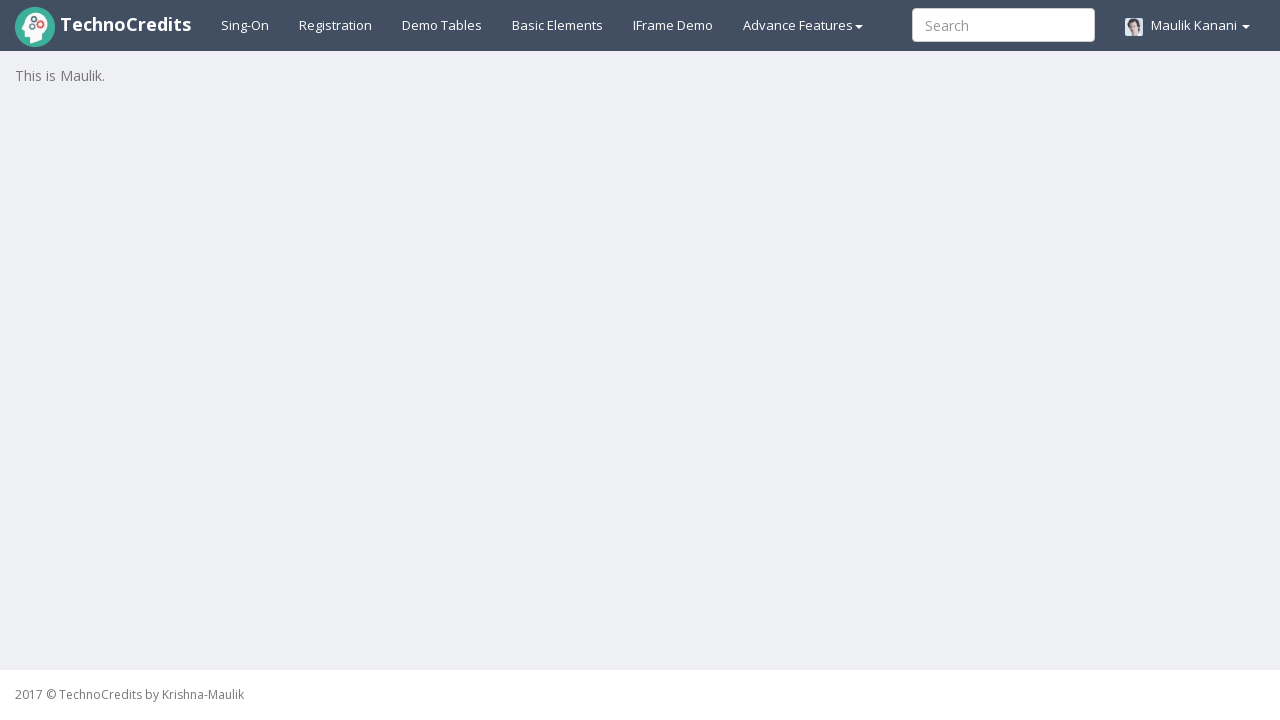

Clicked on Basic Elements tab at (558, 25) on xpath=//a[contains(text(),'Basic Elements')]
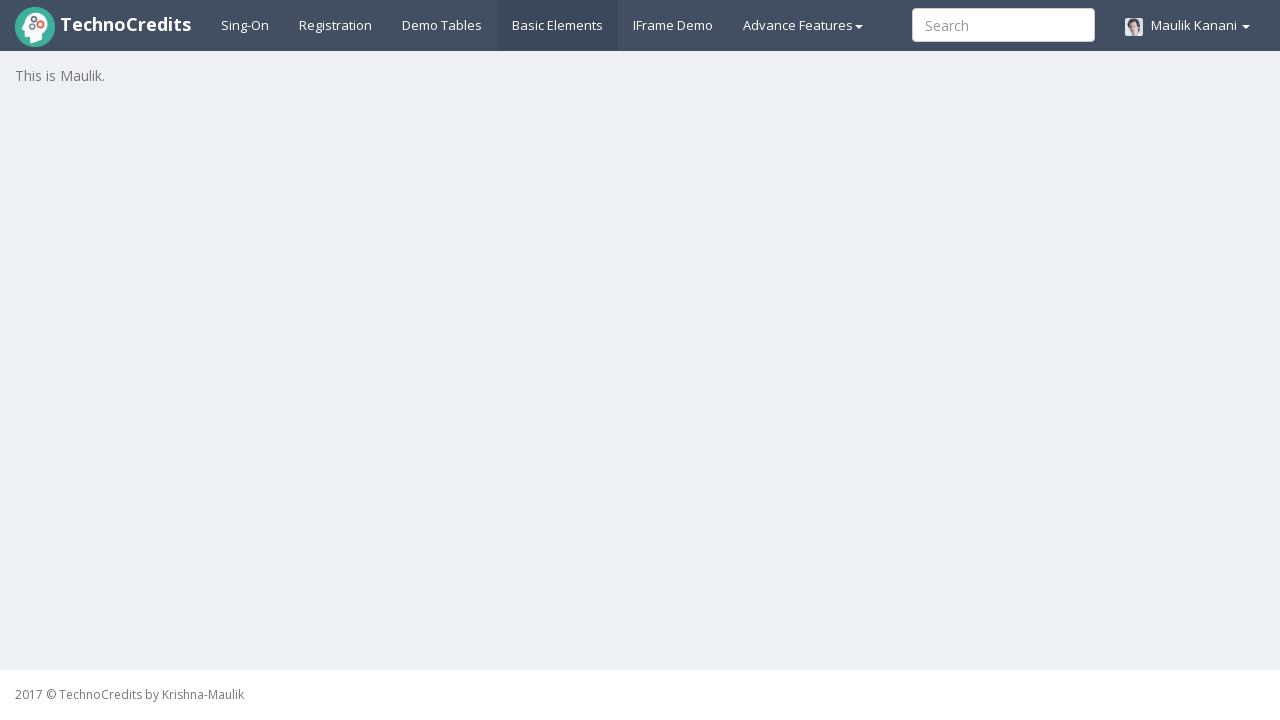

Waited for form section to load
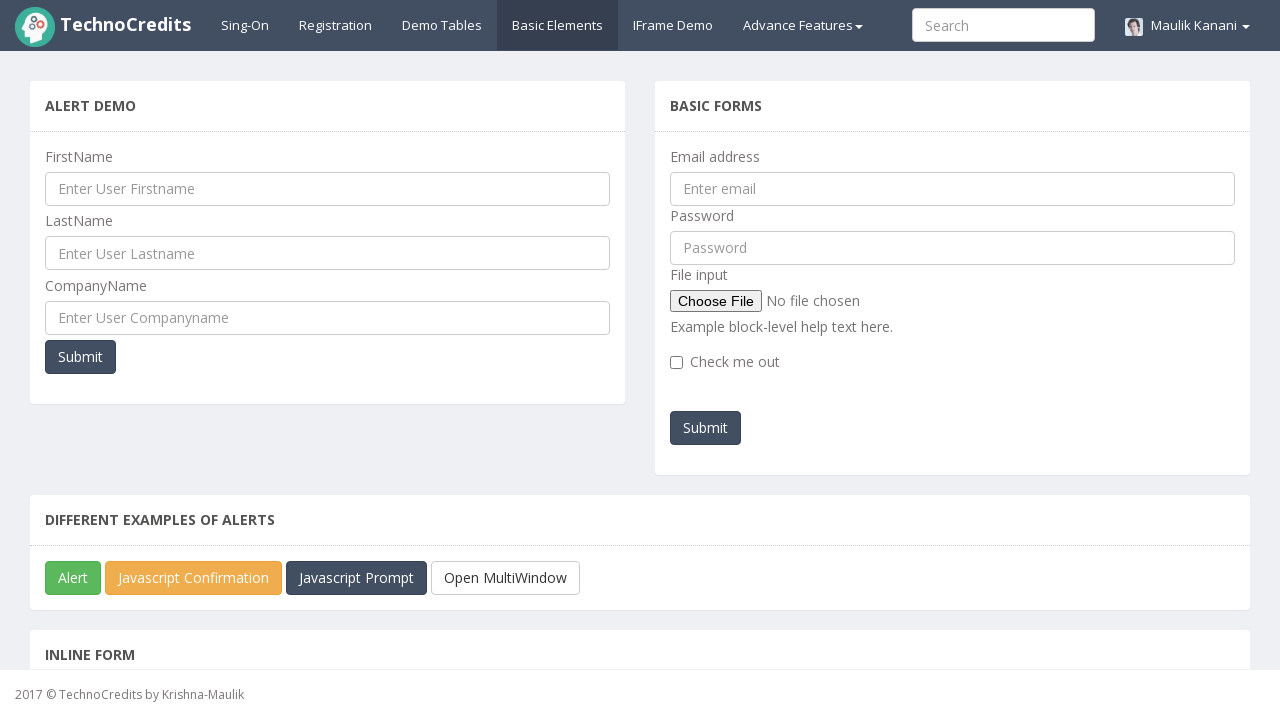

Filled email field with 'testuser2024@gmail.com' on #UserFirstName
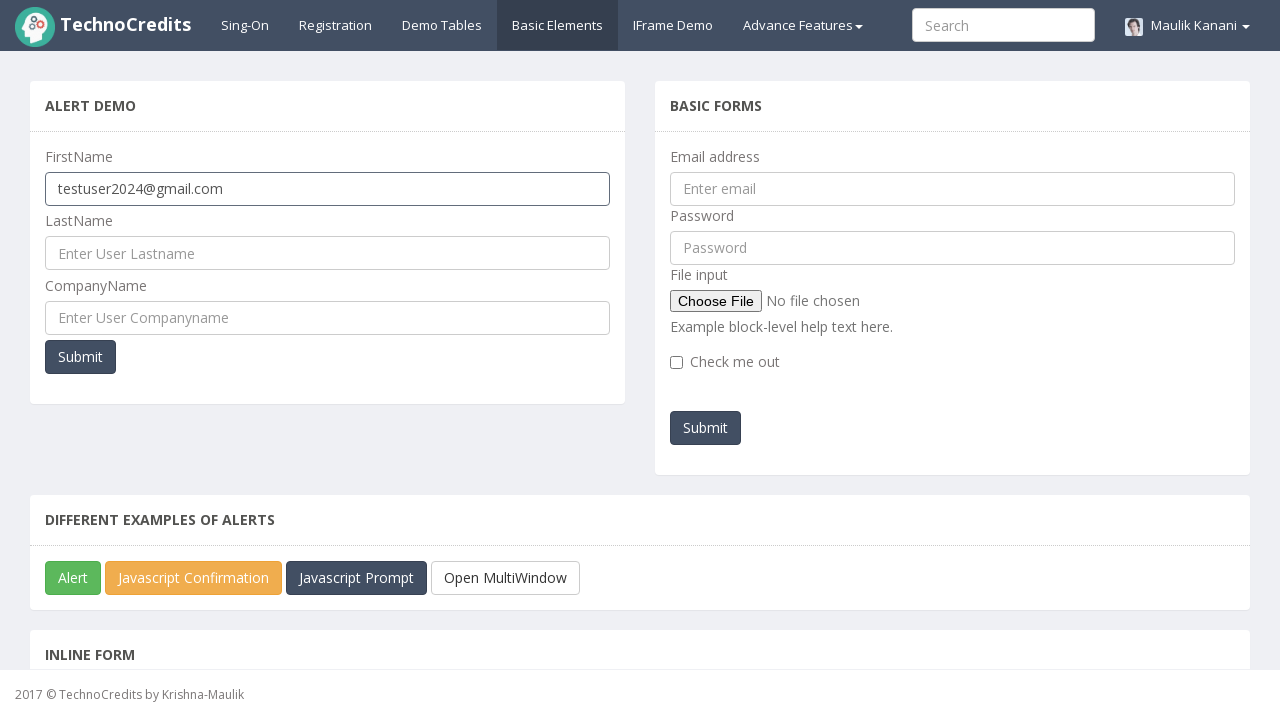

Filled password field with 'securePass456' on #UserLastName
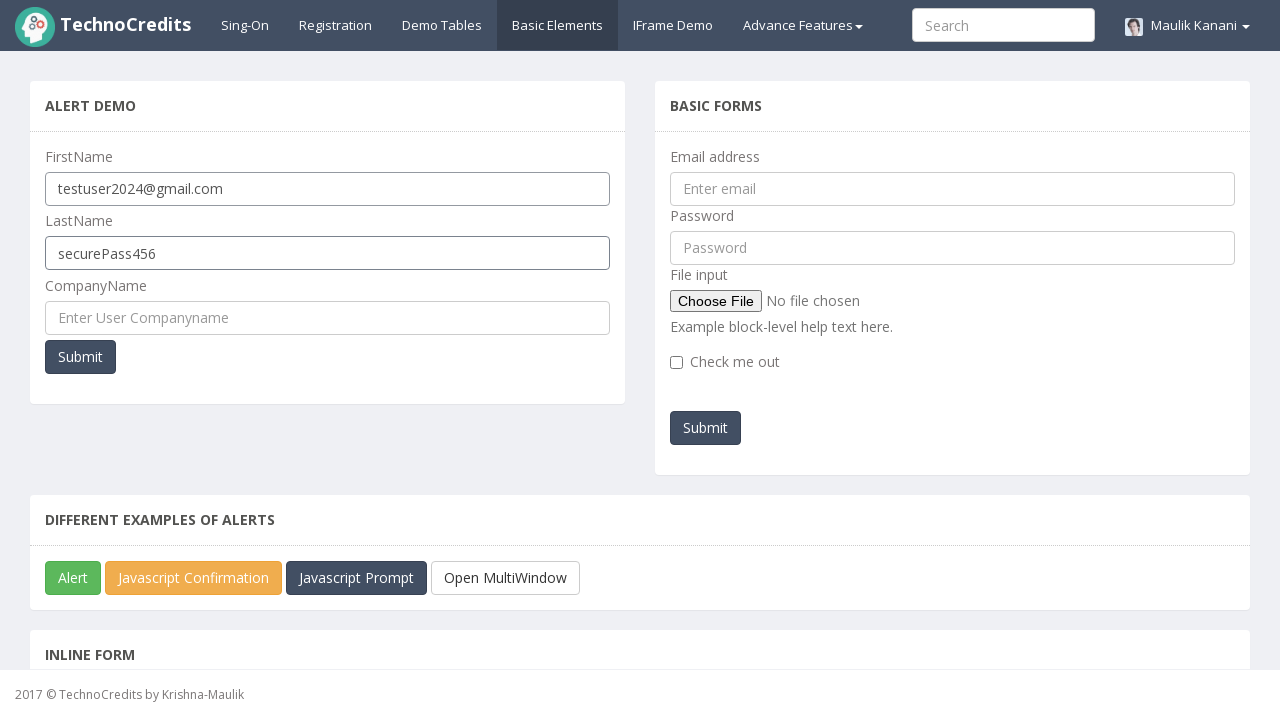

Clicked Submit button to submit the form at (706, 428) on #submitb2
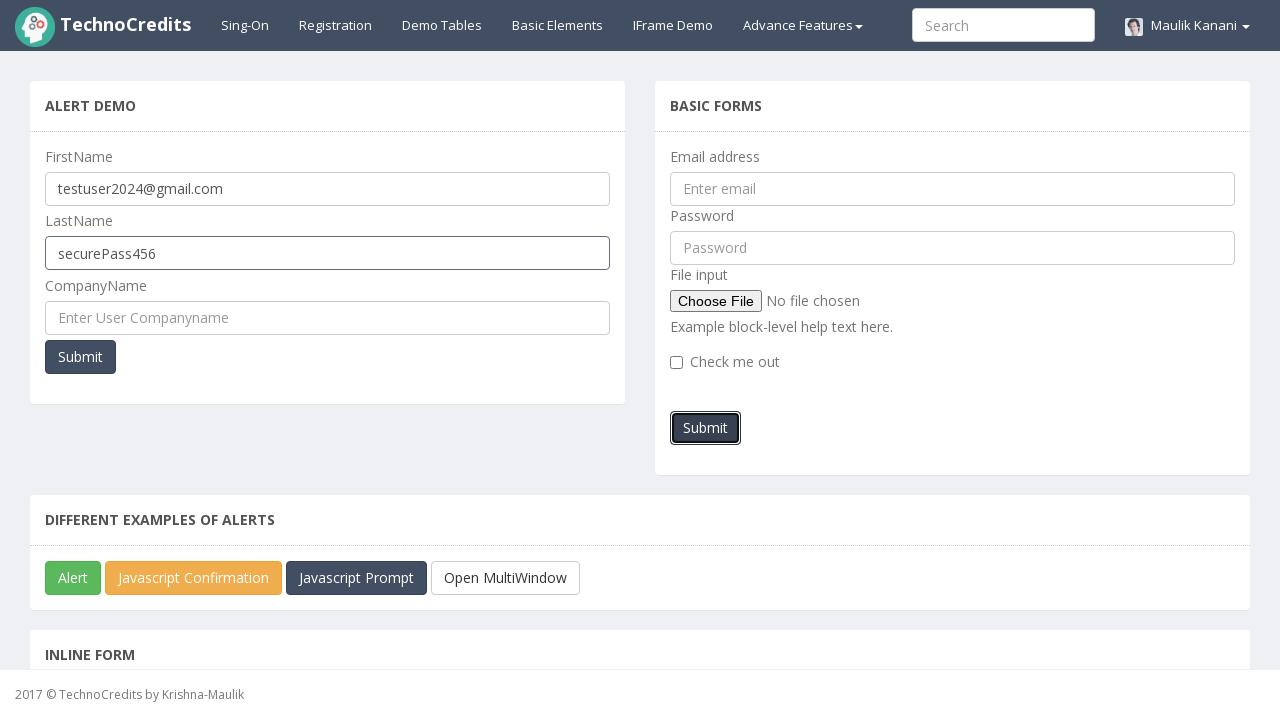

Set up dialog handler to accept alerts
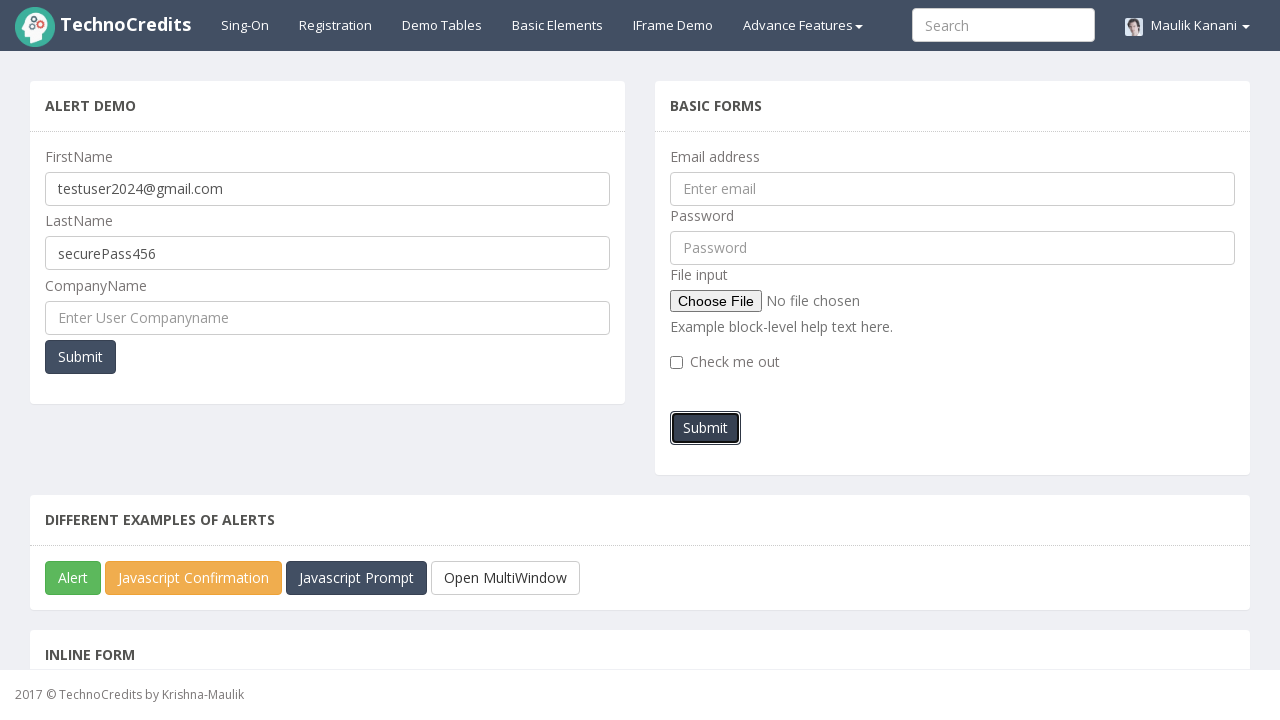

Waited for and accepted success alert message
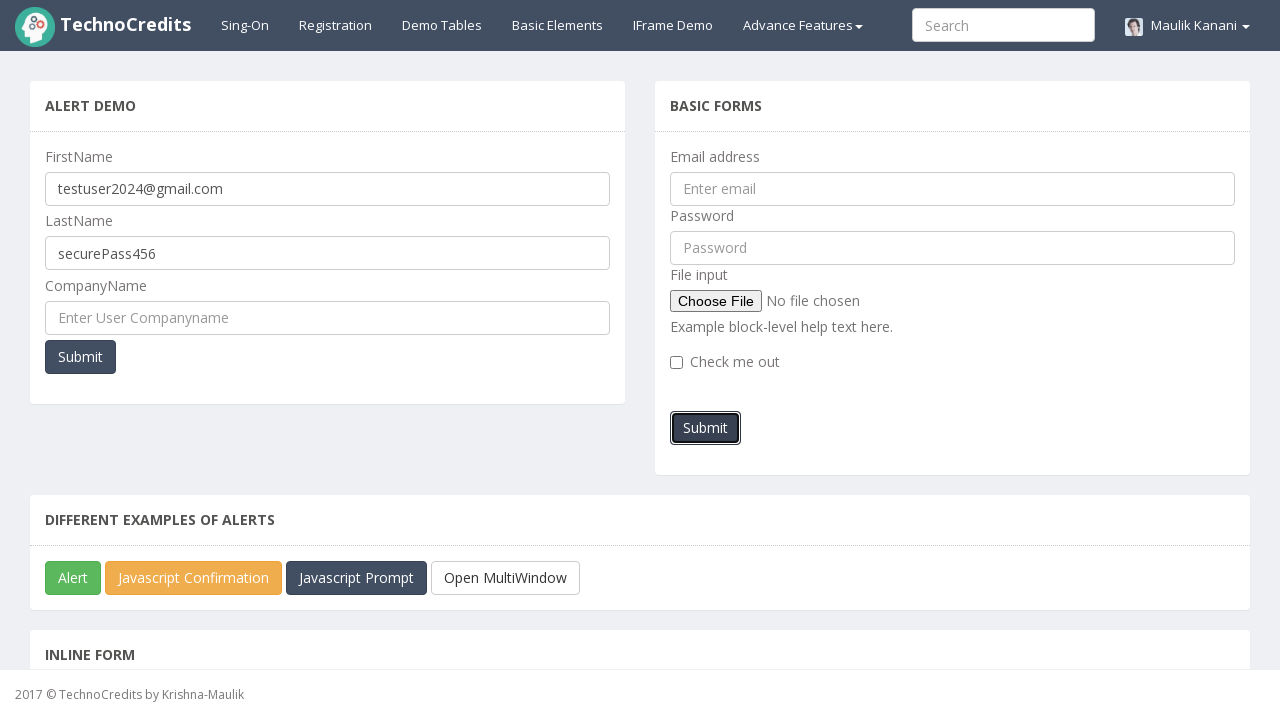

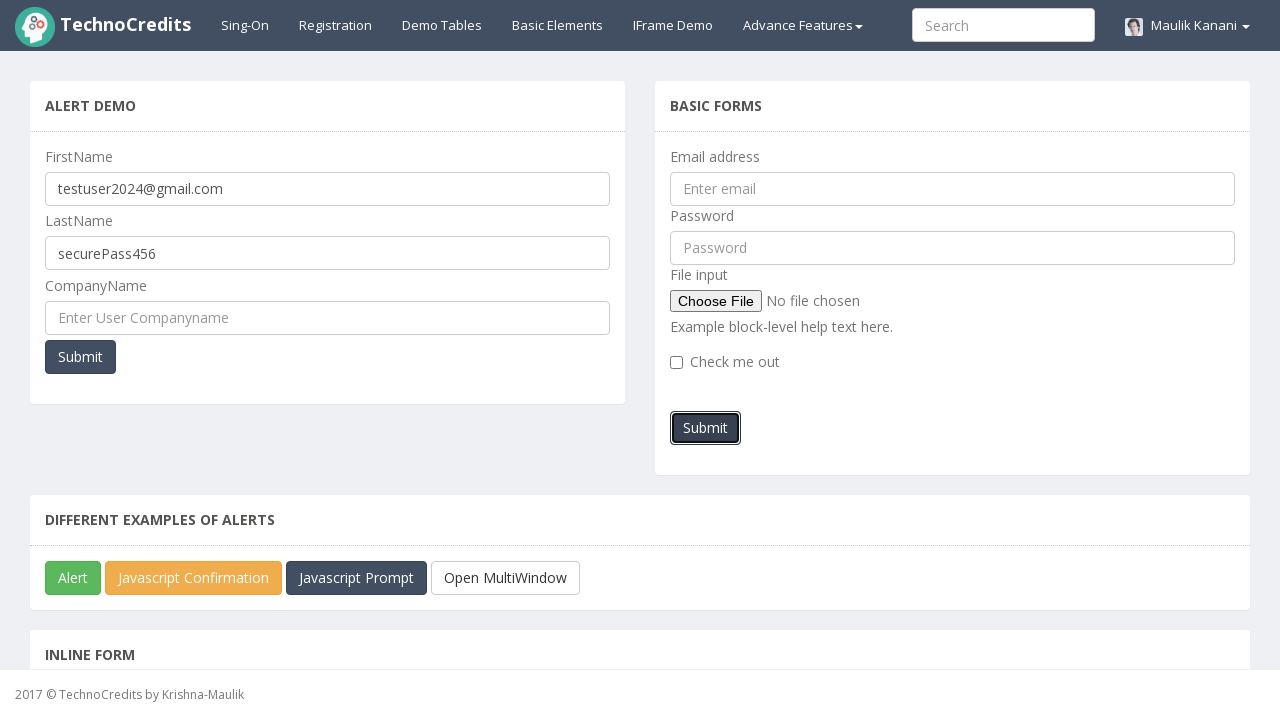